Tests that the Clear completed button displays correctly after completing an item

Starting URL: https://demo.playwright.dev/todomvc

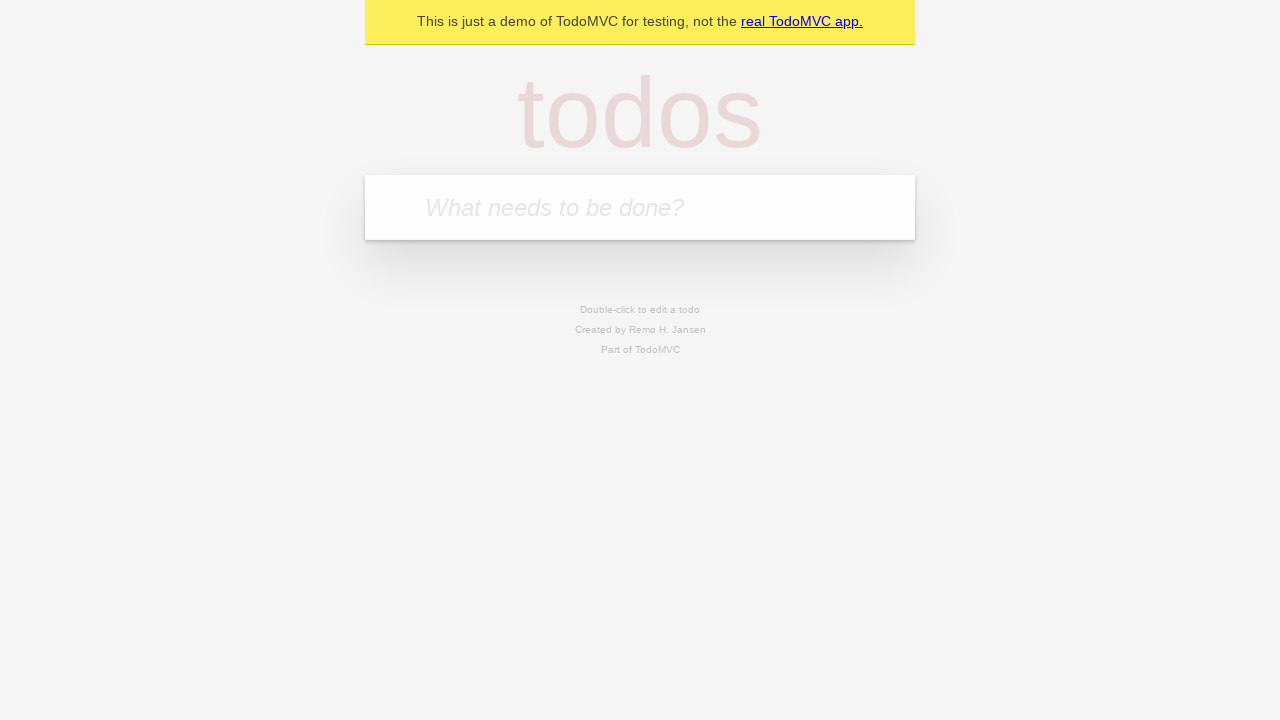

Filled todo input with 'buy some cheese' on internal:attr=[placeholder="What needs to be done?"i]
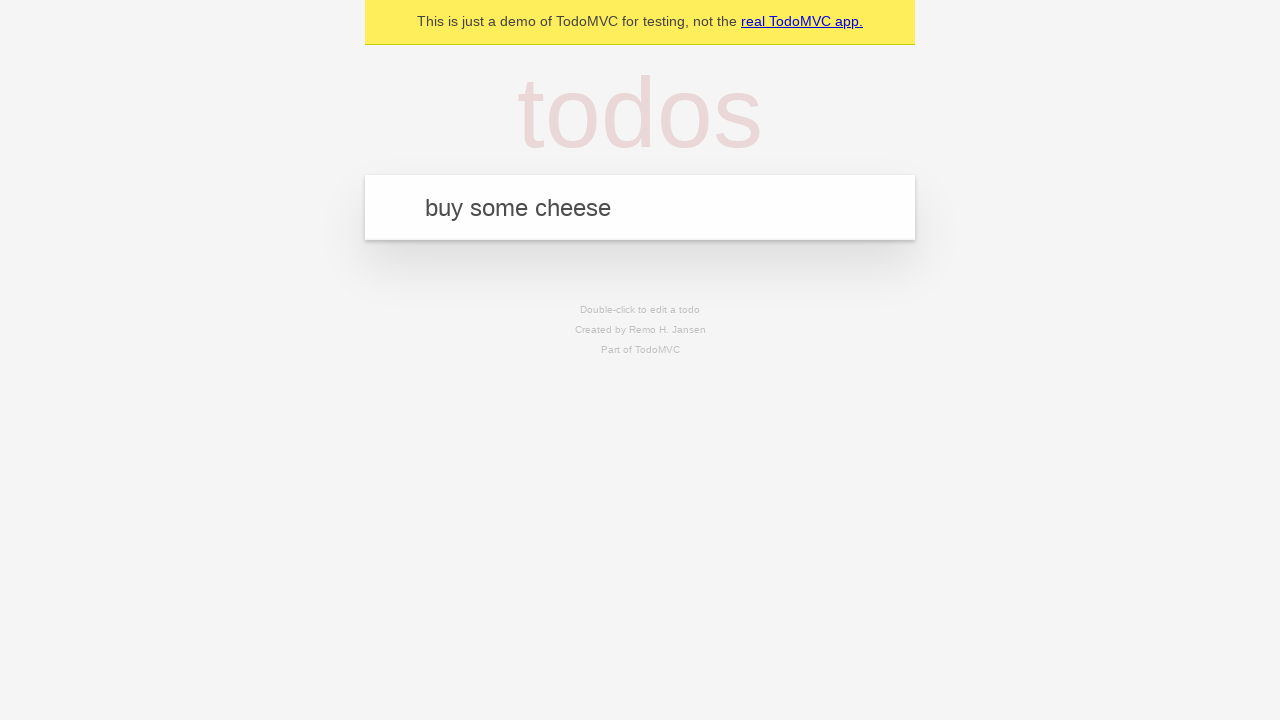

Pressed Enter to create first todo on internal:attr=[placeholder="What needs to be done?"i]
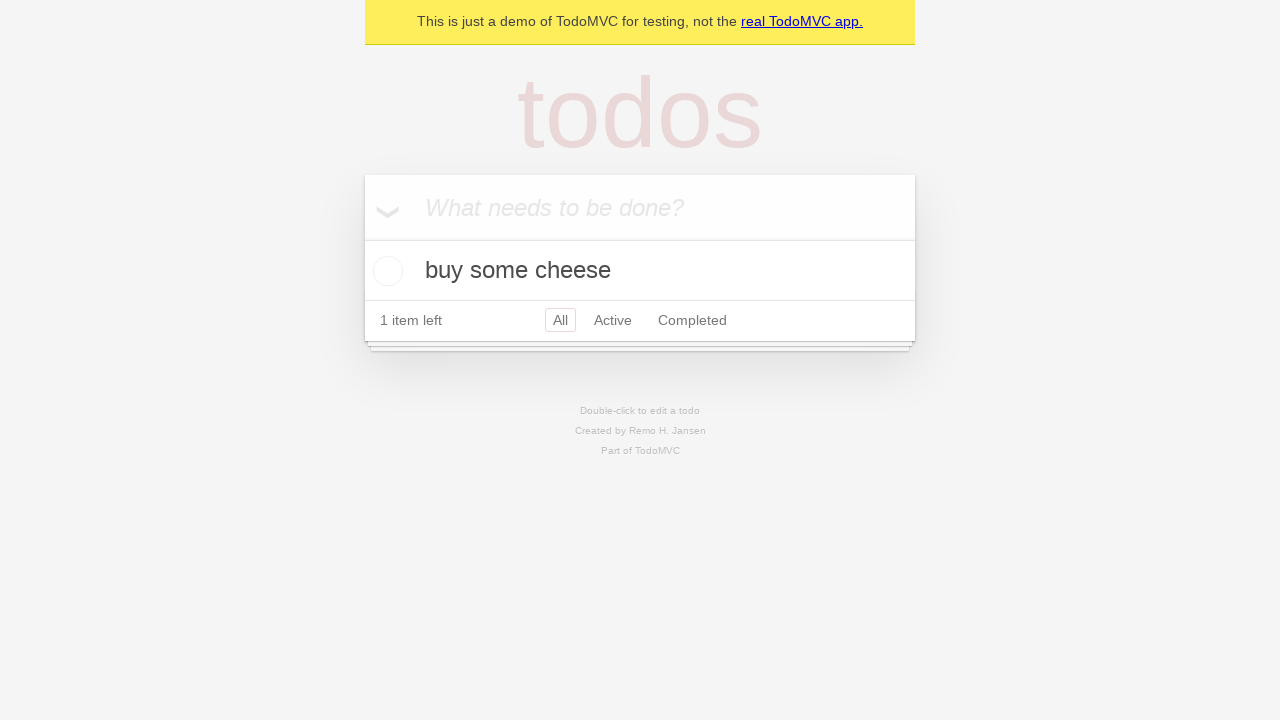

Filled todo input with 'feed the cat' on internal:attr=[placeholder="What needs to be done?"i]
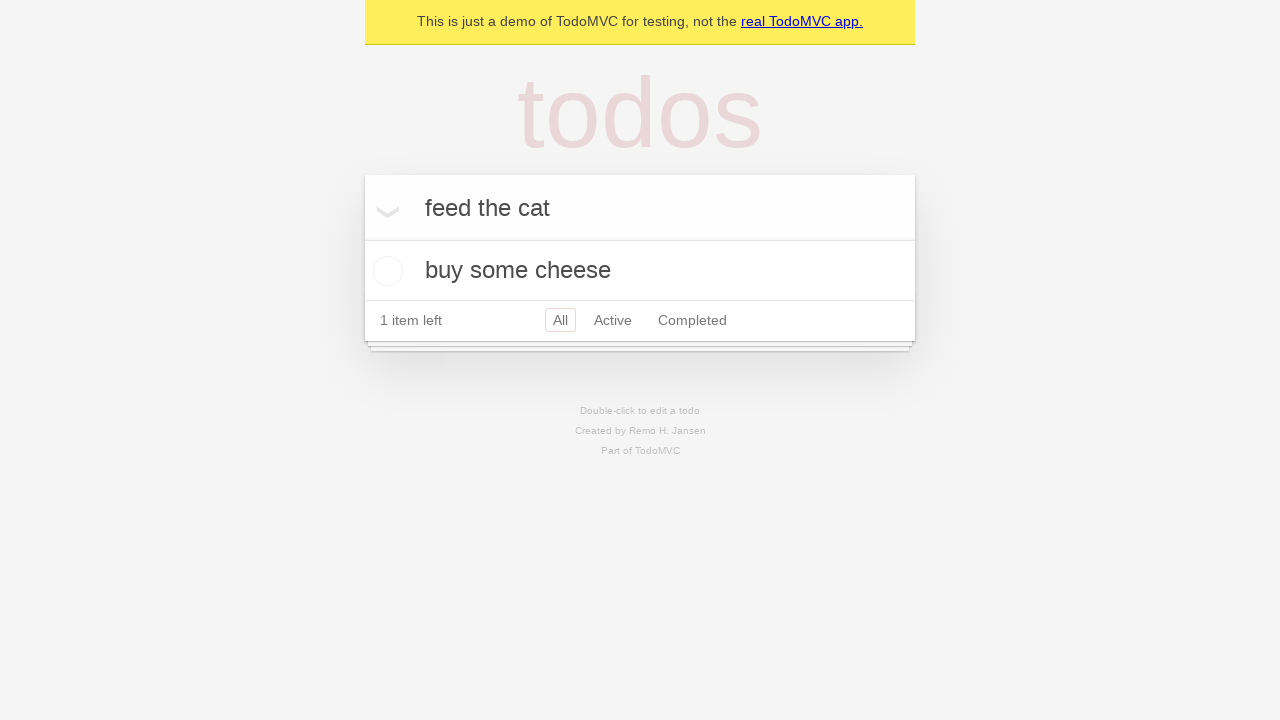

Pressed Enter to create second todo on internal:attr=[placeholder="What needs to be done?"i]
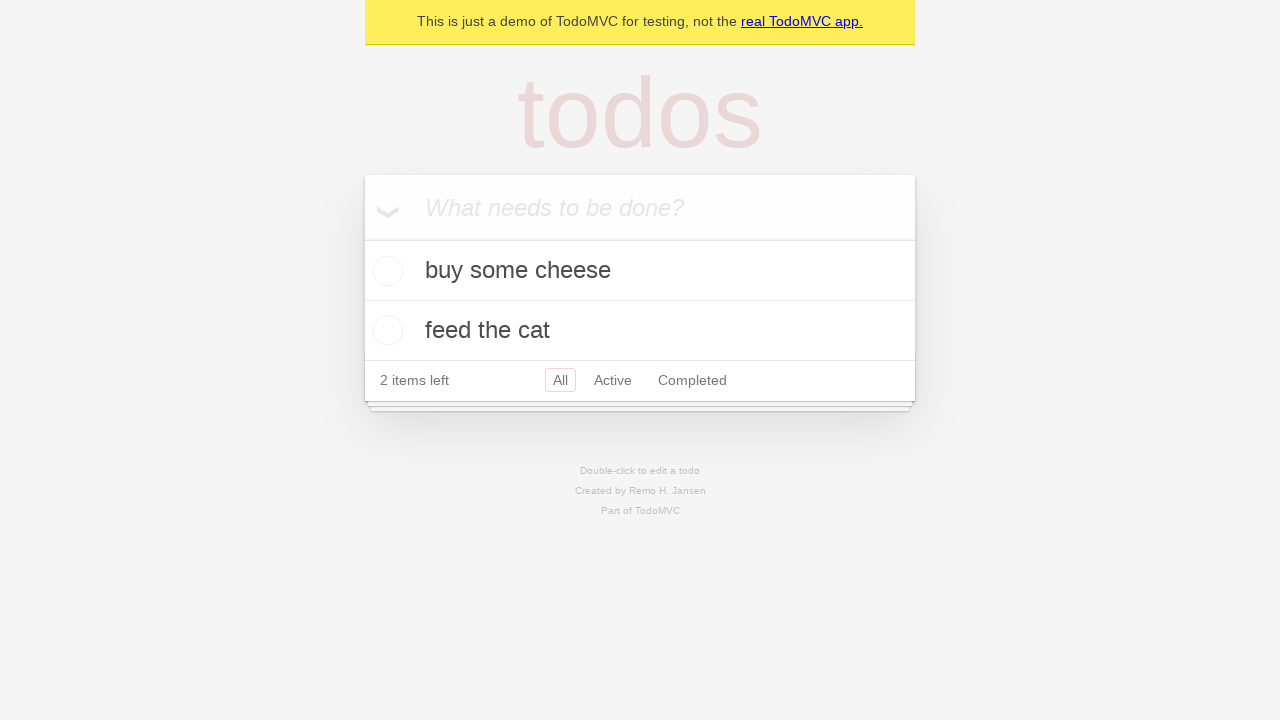

Filled todo input with 'book a doctors appointment' on internal:attr=[placeholder="What needs to be done?"i]
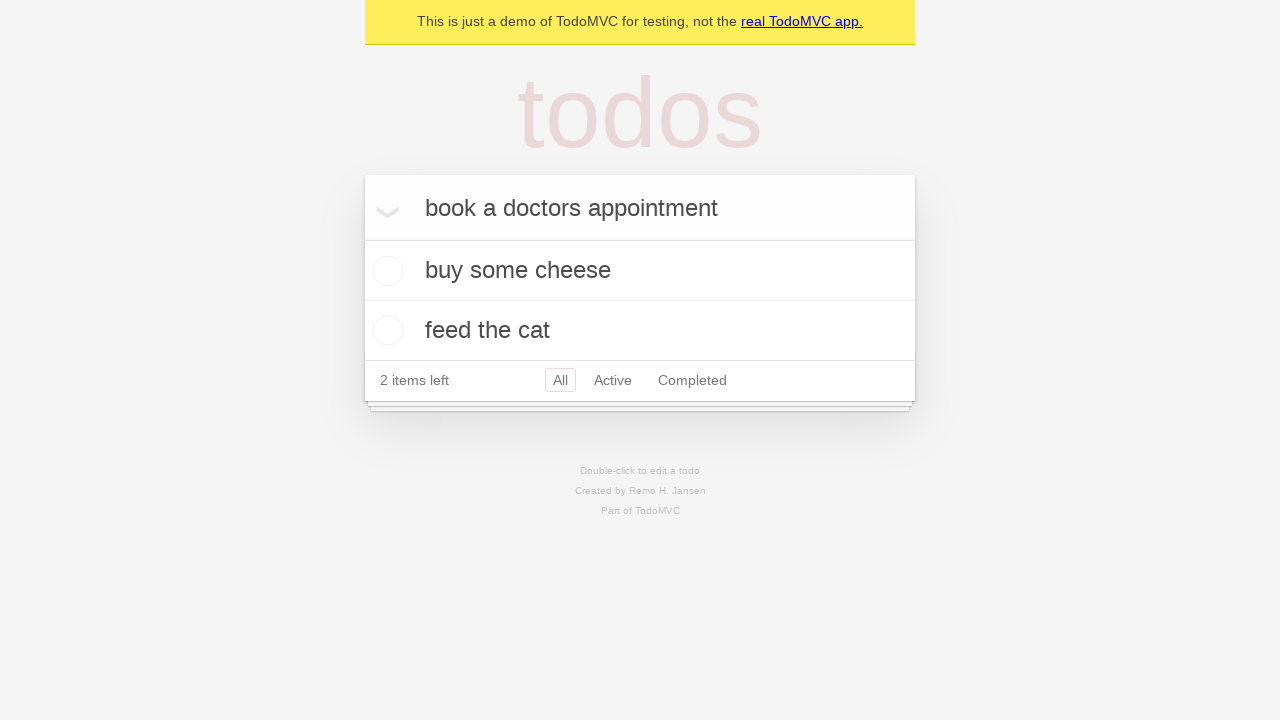

Pressed Enter to create third todo on internal:attr=[placeholder="What needs to be done?"i]
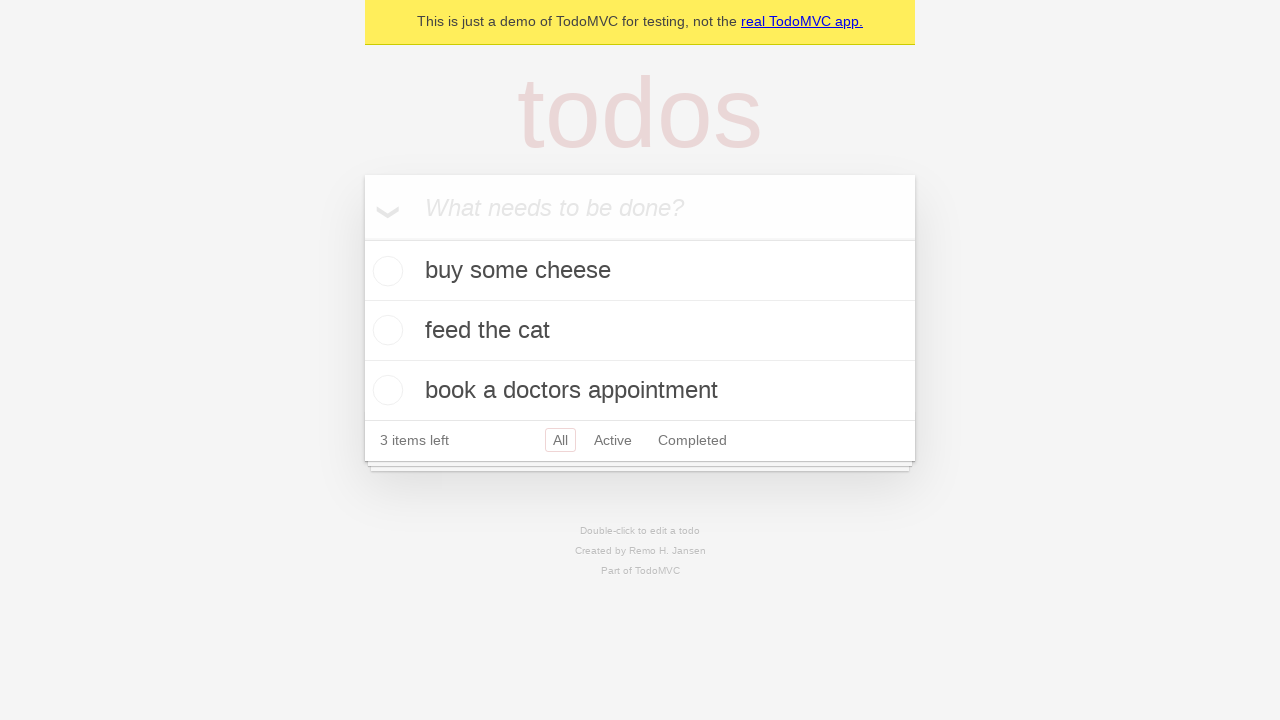

Waited for third todo item to be created
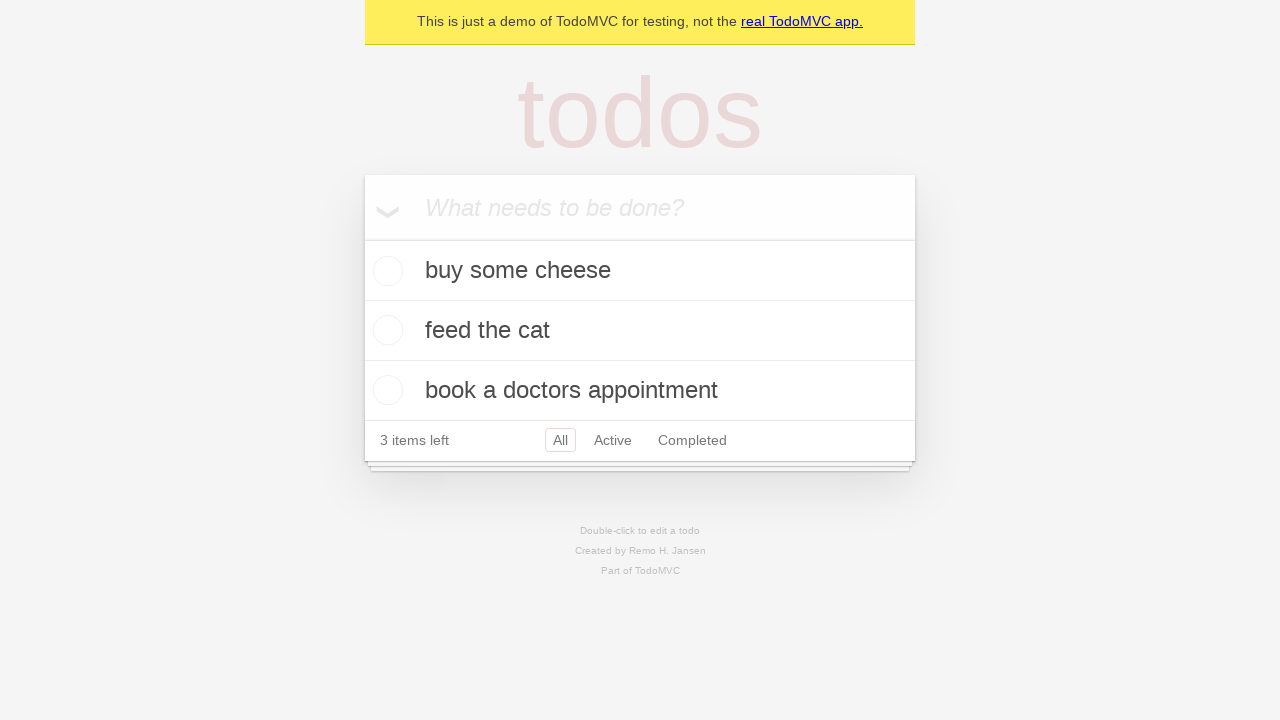

Checked the first todo item as completed at (385, 271) on .todo-list li .toggle >> nth=0
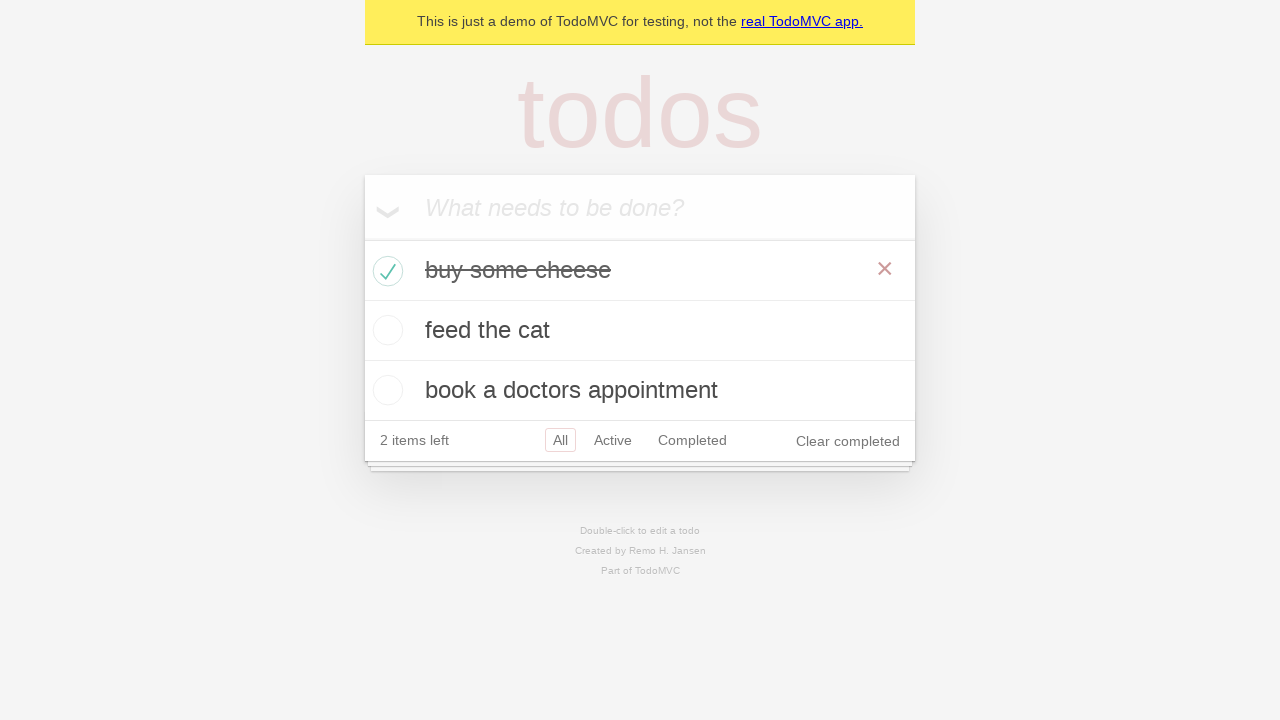

Clear completed button is now visible
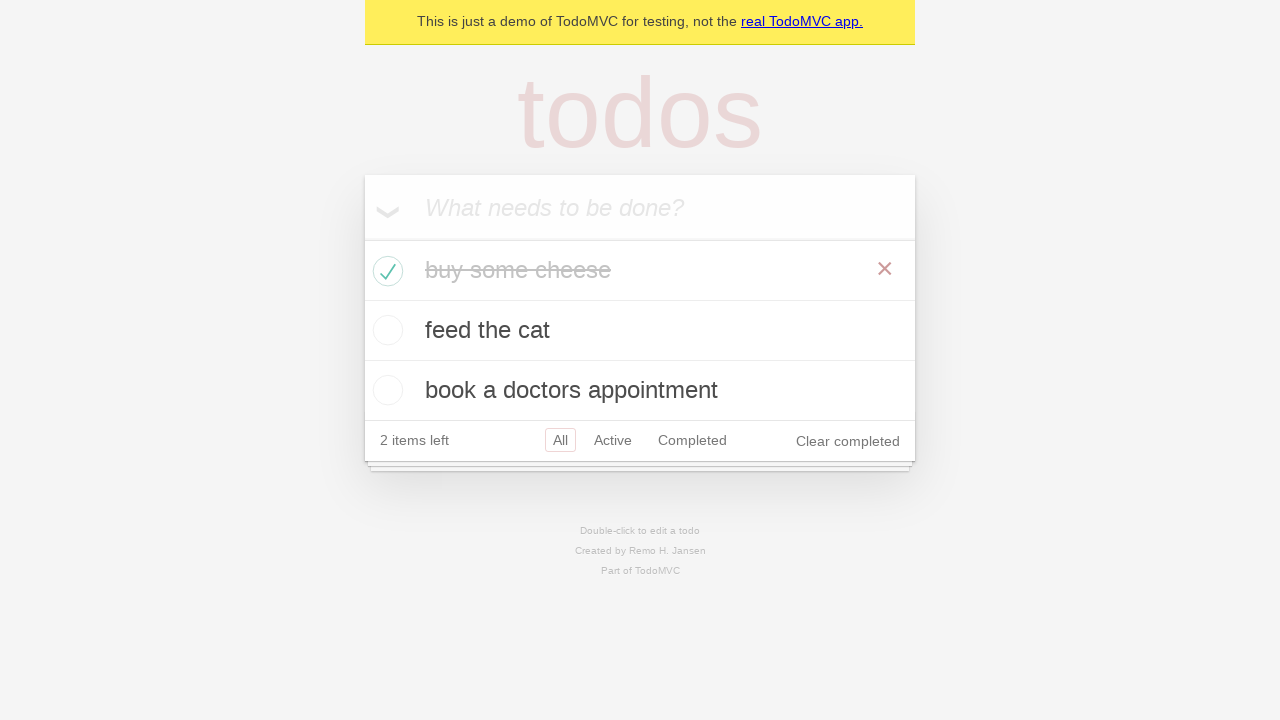

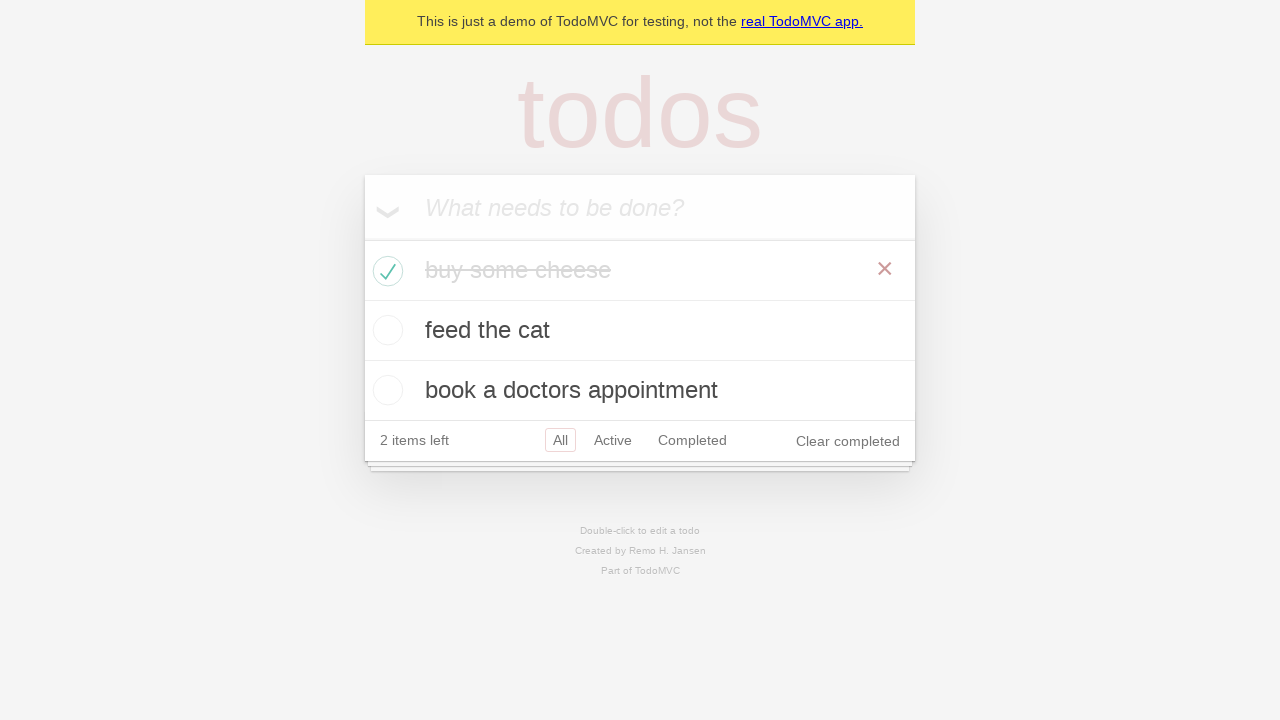